Tests dynamic loading by clicking a Start button and waiting for the "Hello World!" text to appear after a loading bar completes

Starting URL: http://the-internet.herokuapp.com/dynamic_loading/2

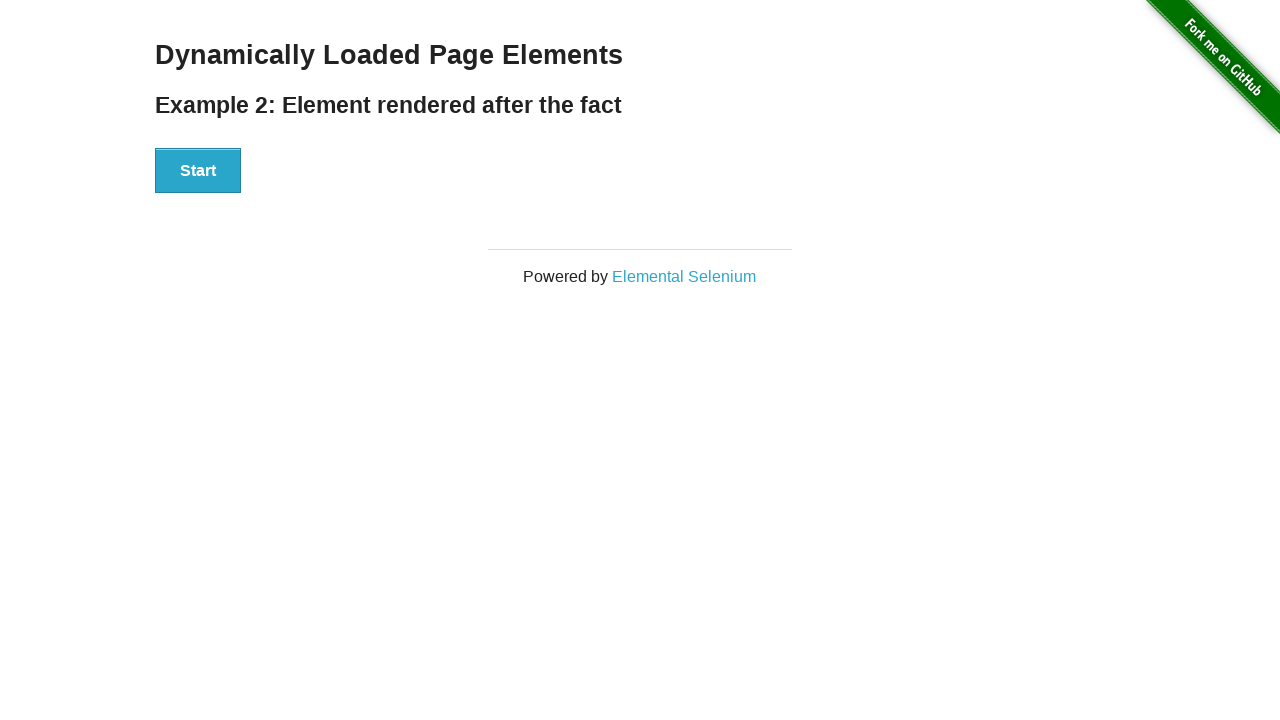

Clicked Start button to trigger dynamic loading at (198, 171) on #start button
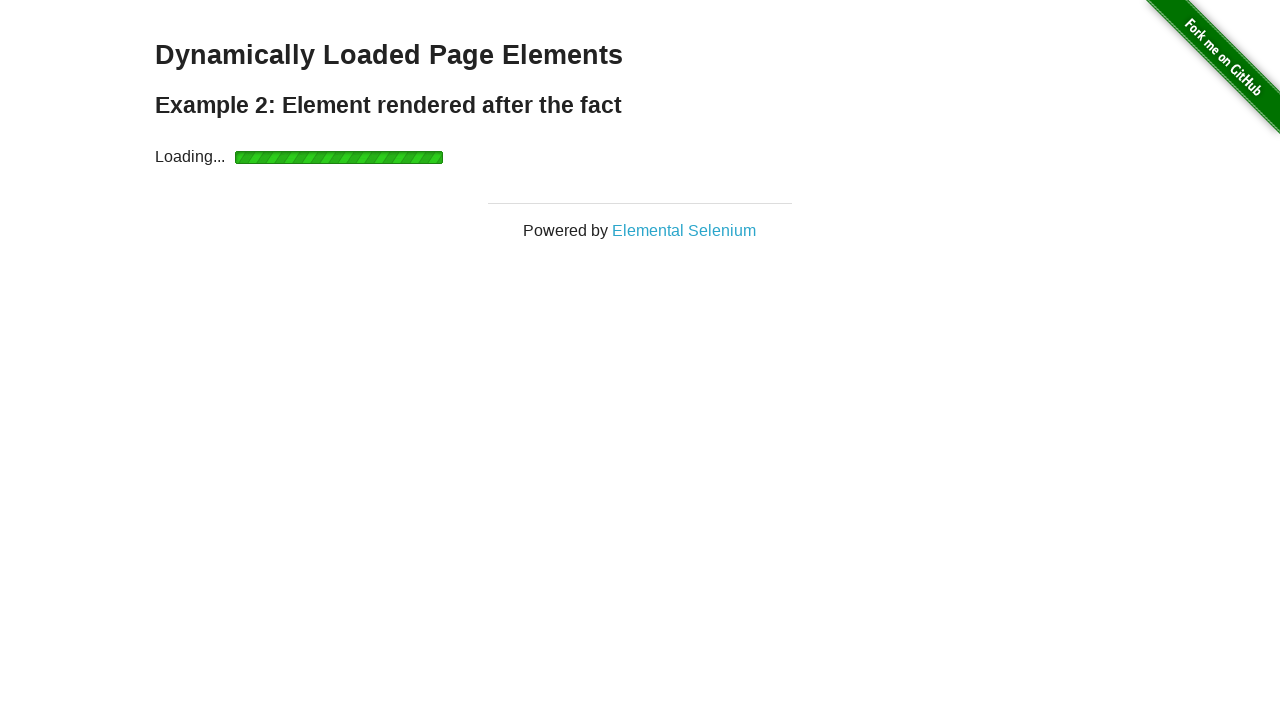

Waited for loading to complete and 'Hello World!' text to appear
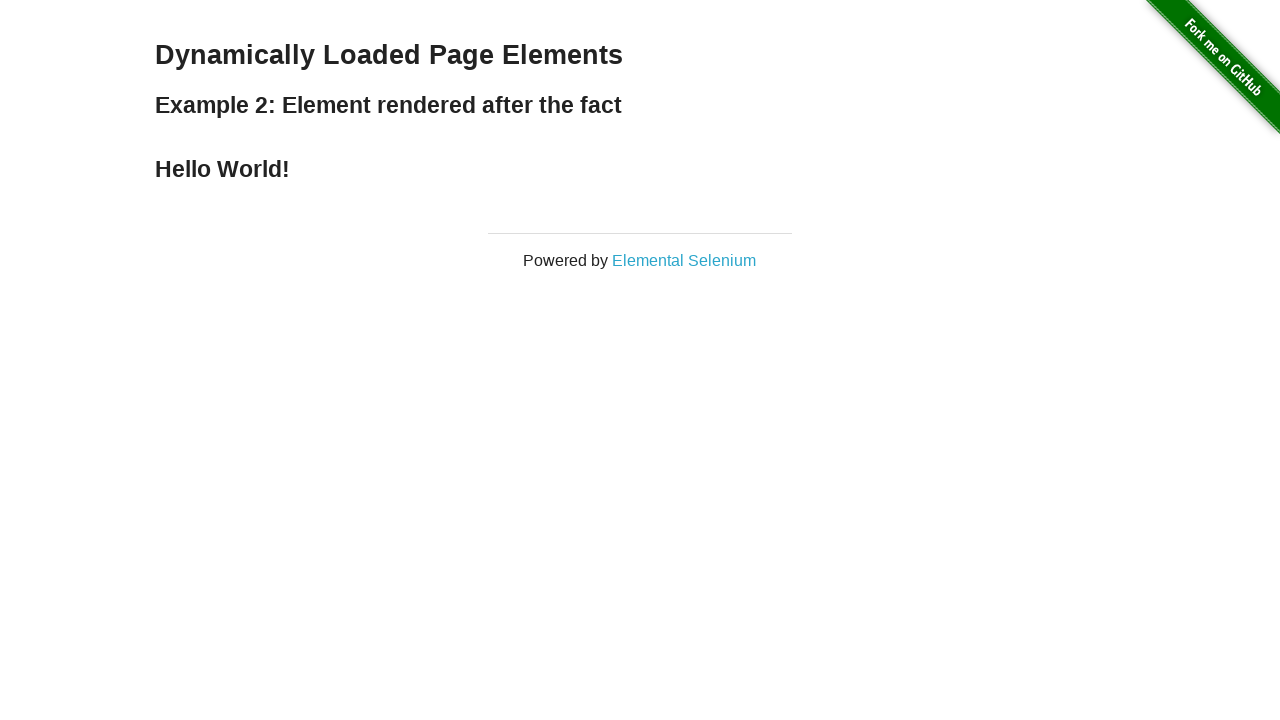

Verified that 'Hello World!' text is visible
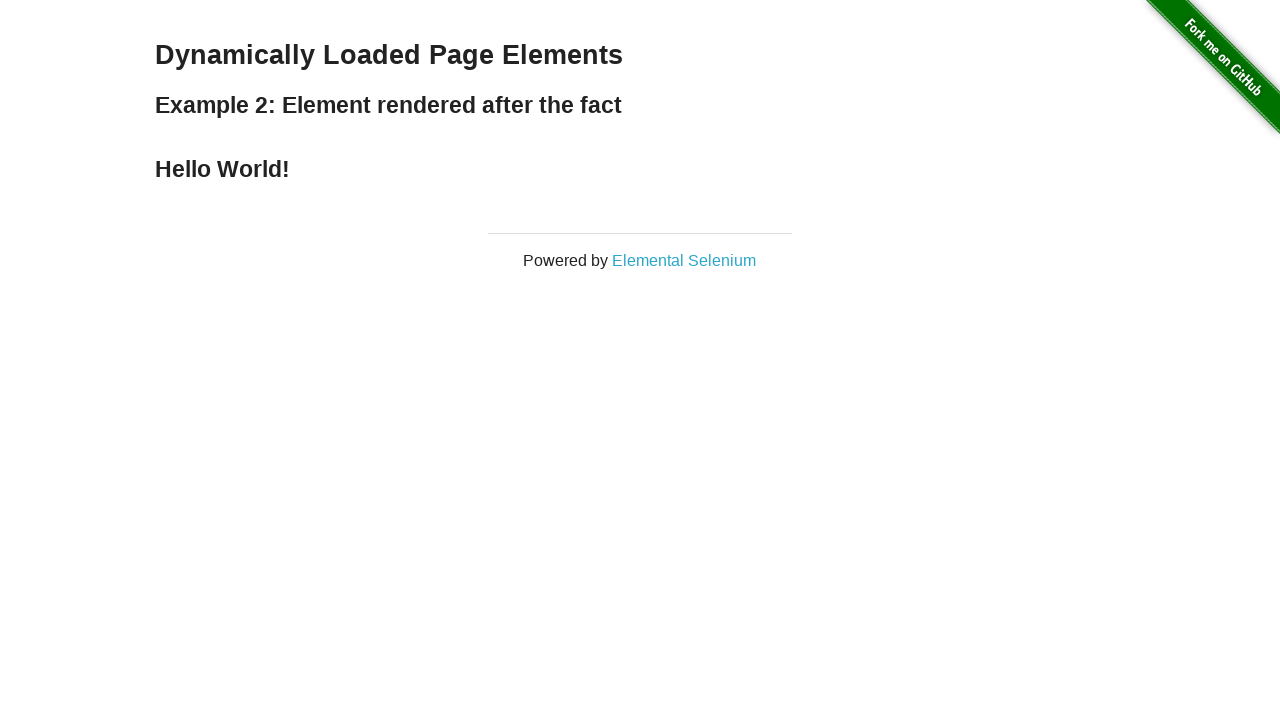

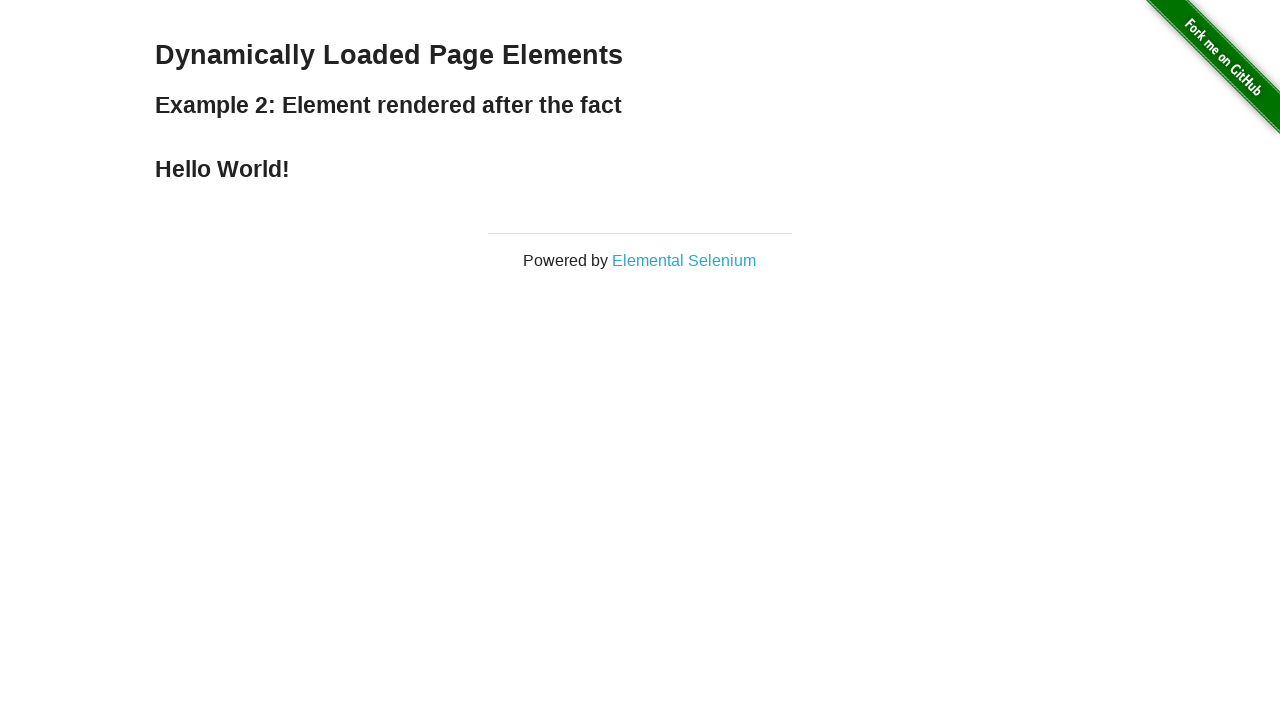